Navigates to the Polish web portal wp.pl and loads the homepage

Starting URL: http://www.wp.pl

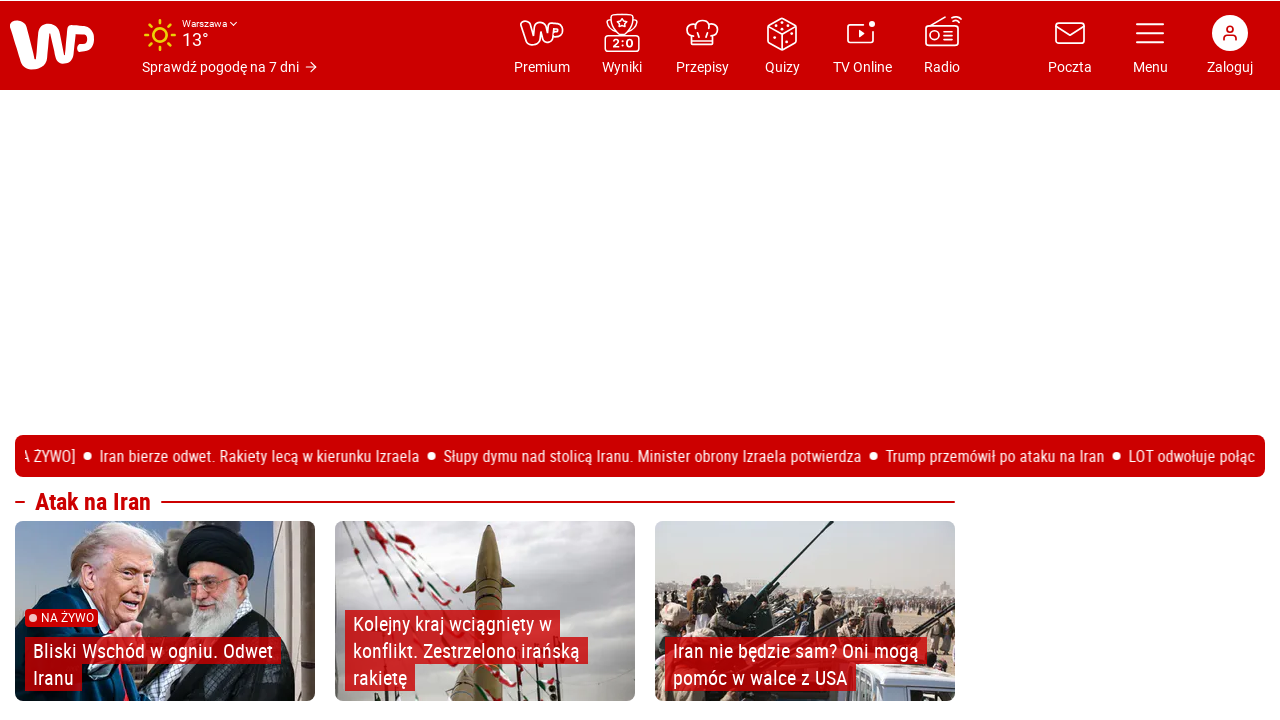

Waited for wp.pl homepage to fully load (domcontentloaded state)
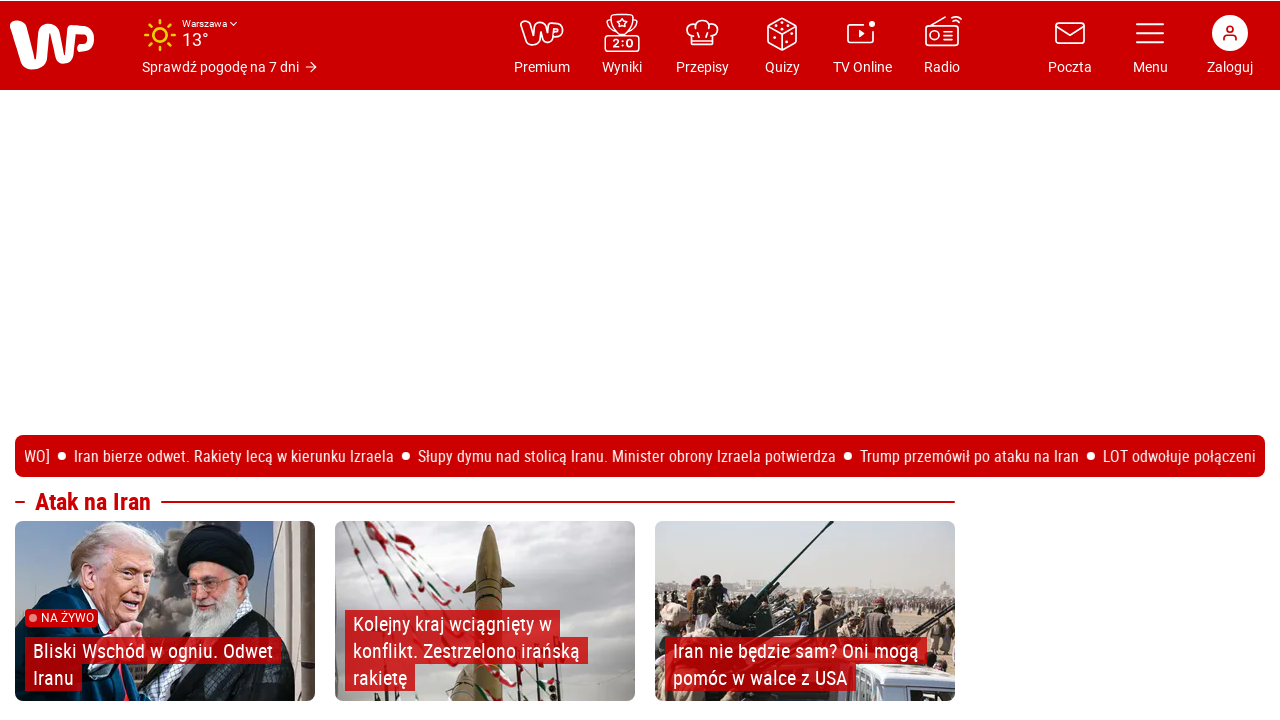

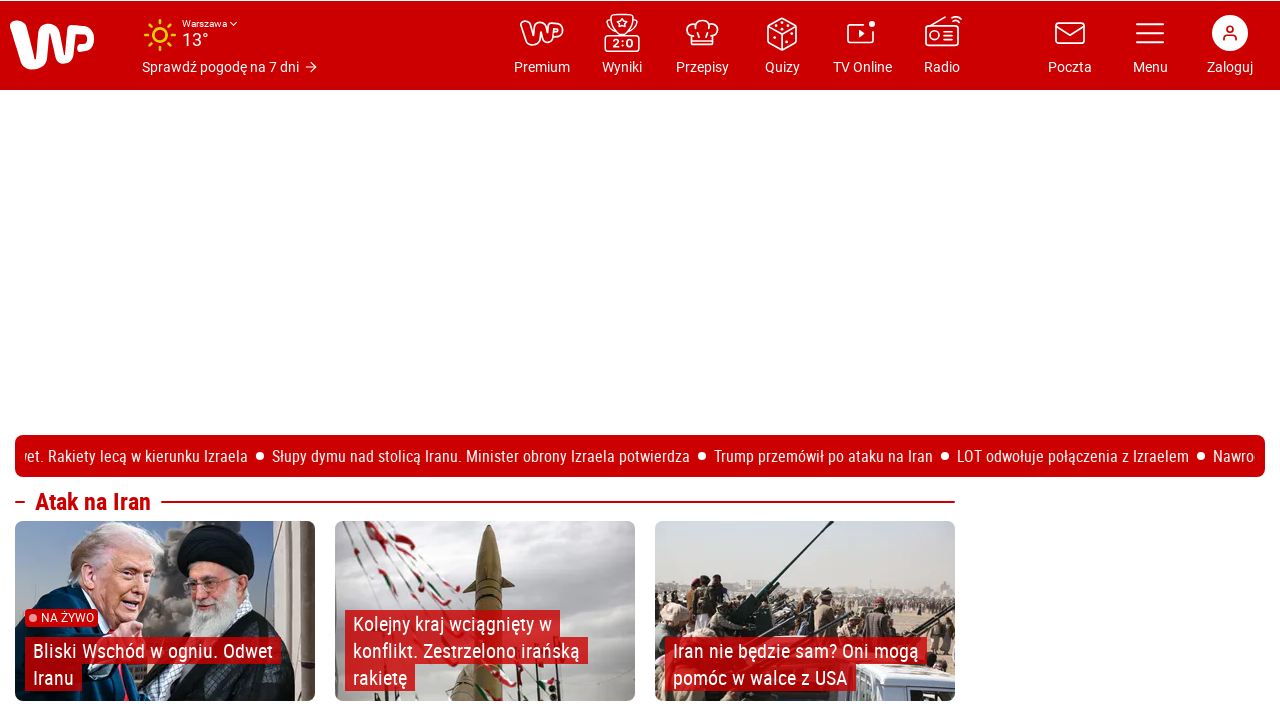